Tests that submitting the login form with both username and password fields empty displays the error message "Epic sadface: Username is required"

Starting URL: https://www.saucedemo.com/

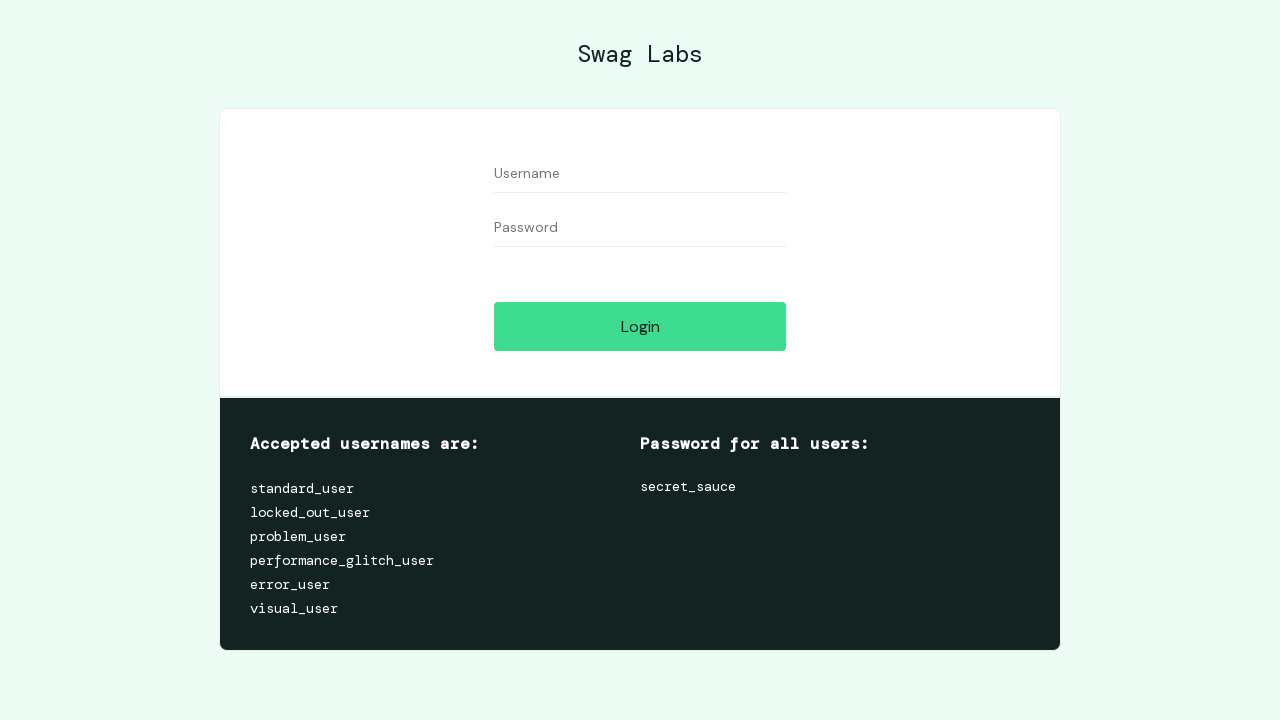

Navigated to Sauce Demo login page
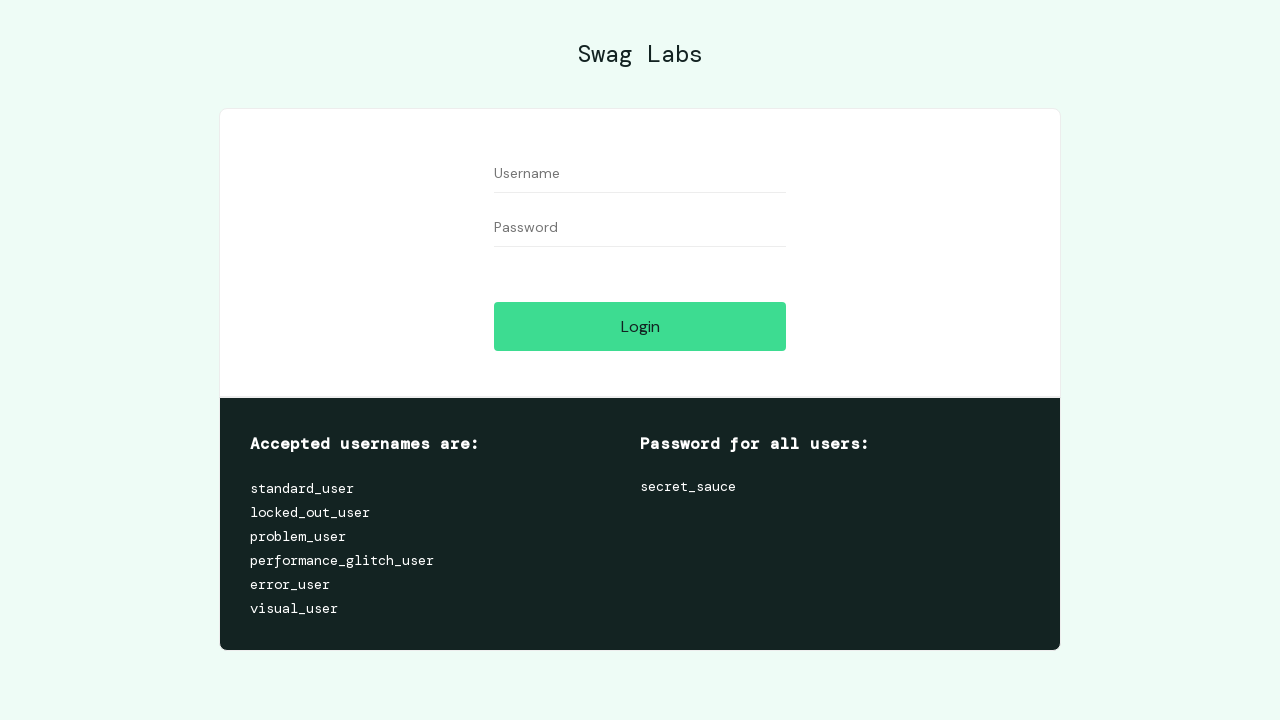

Left username field empty on #user-name
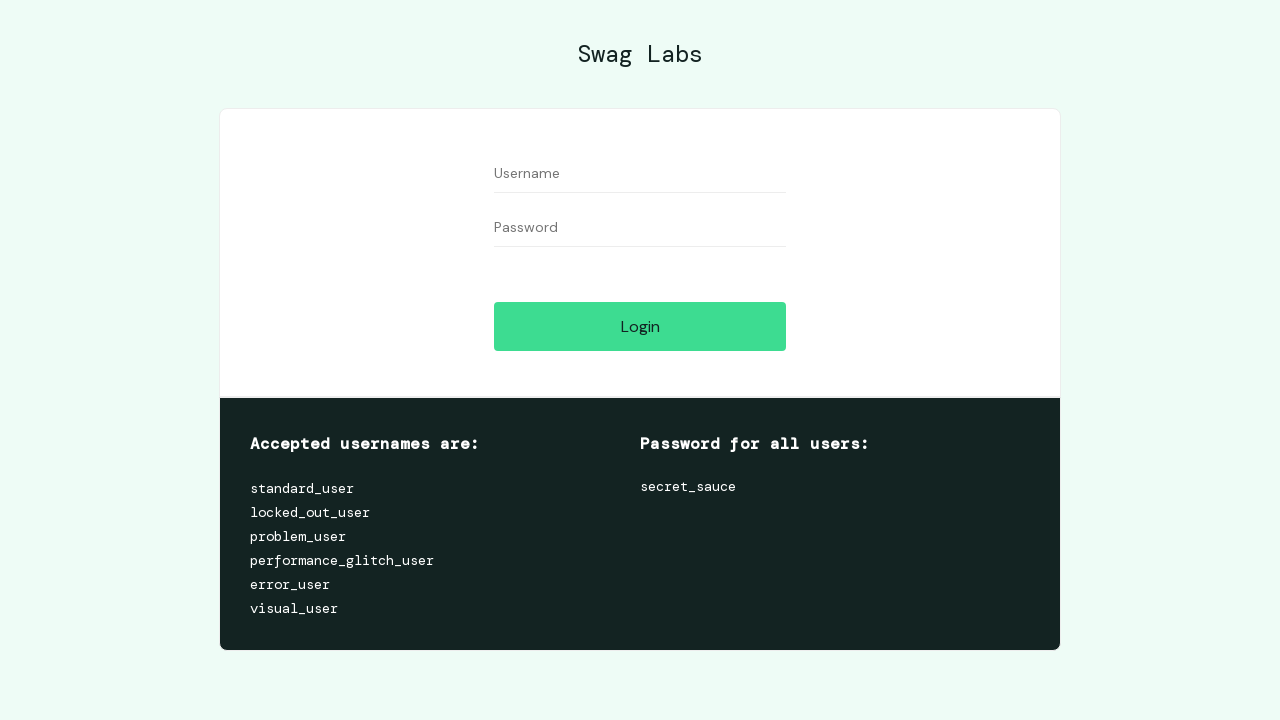

Left password field empty on #password
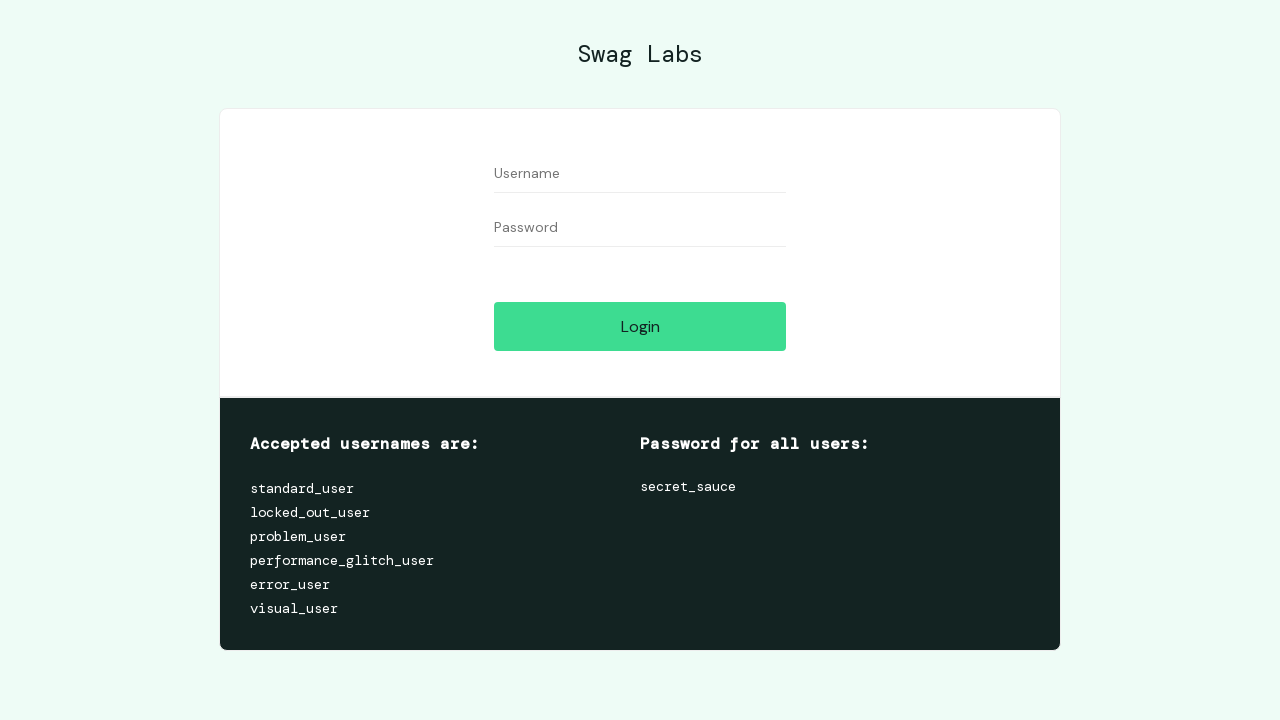

Clicked login button with both fields empty at (640, 326) on #login-button
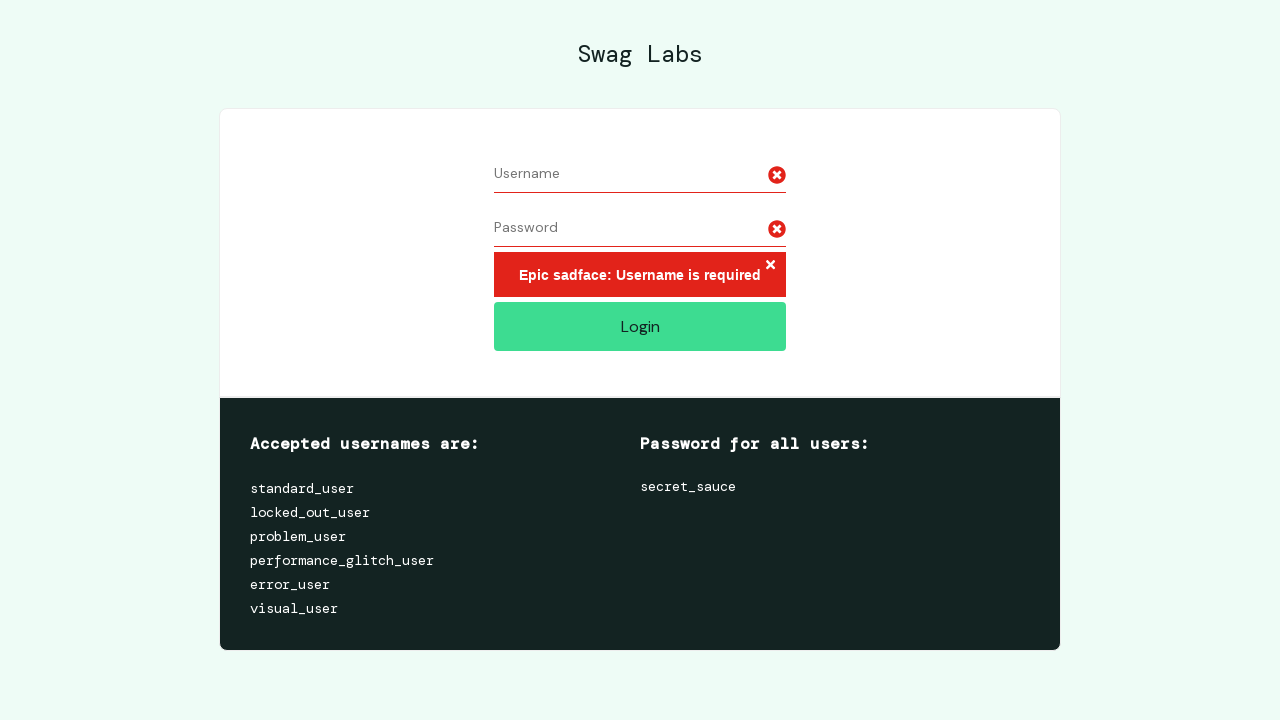

Error message 'Epic sadface: Username is required' appeared
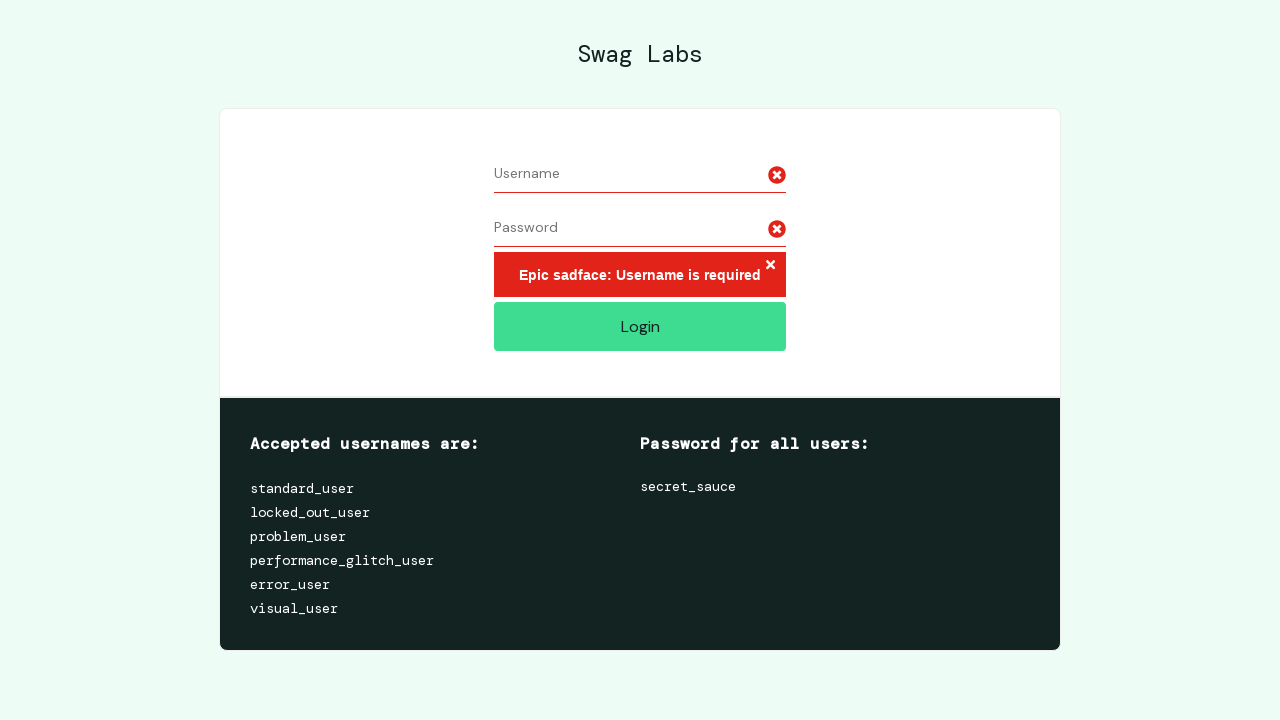

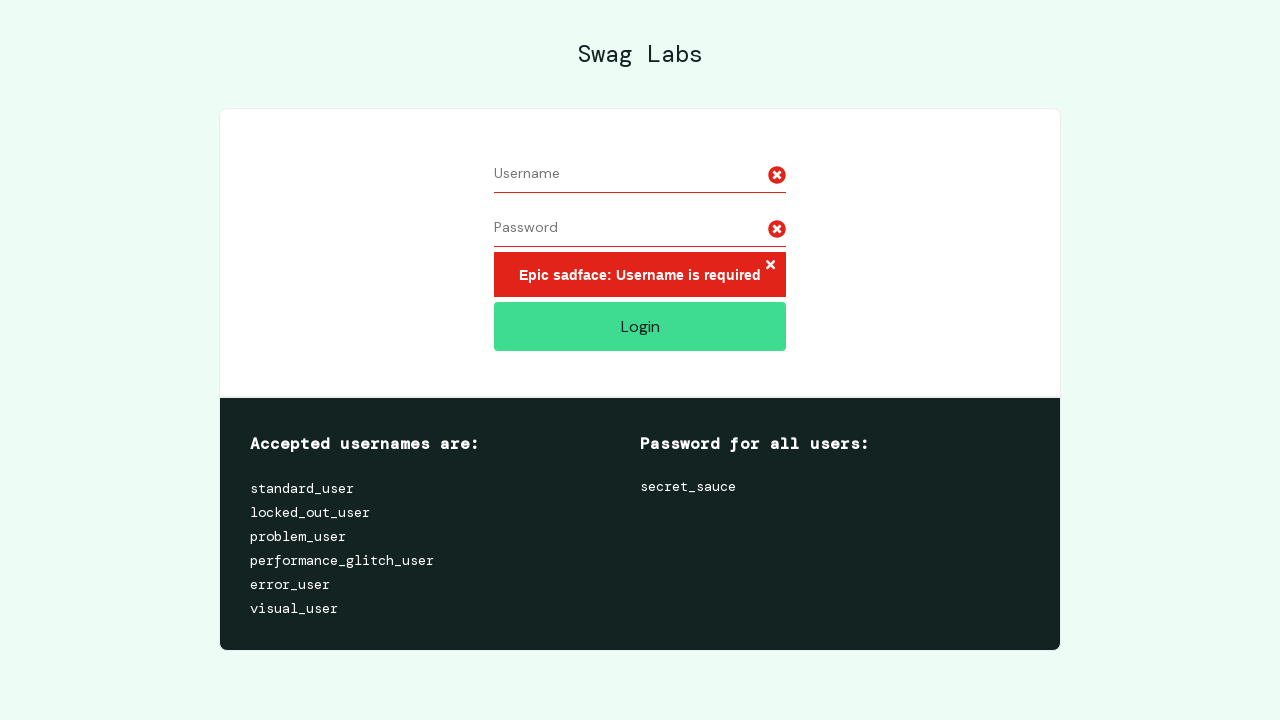